Tests drag and drop functionality on jQuery UI demo page by dragging an element first by offset, then to a target element

Starting URL: http://jqueryui.com/droppable

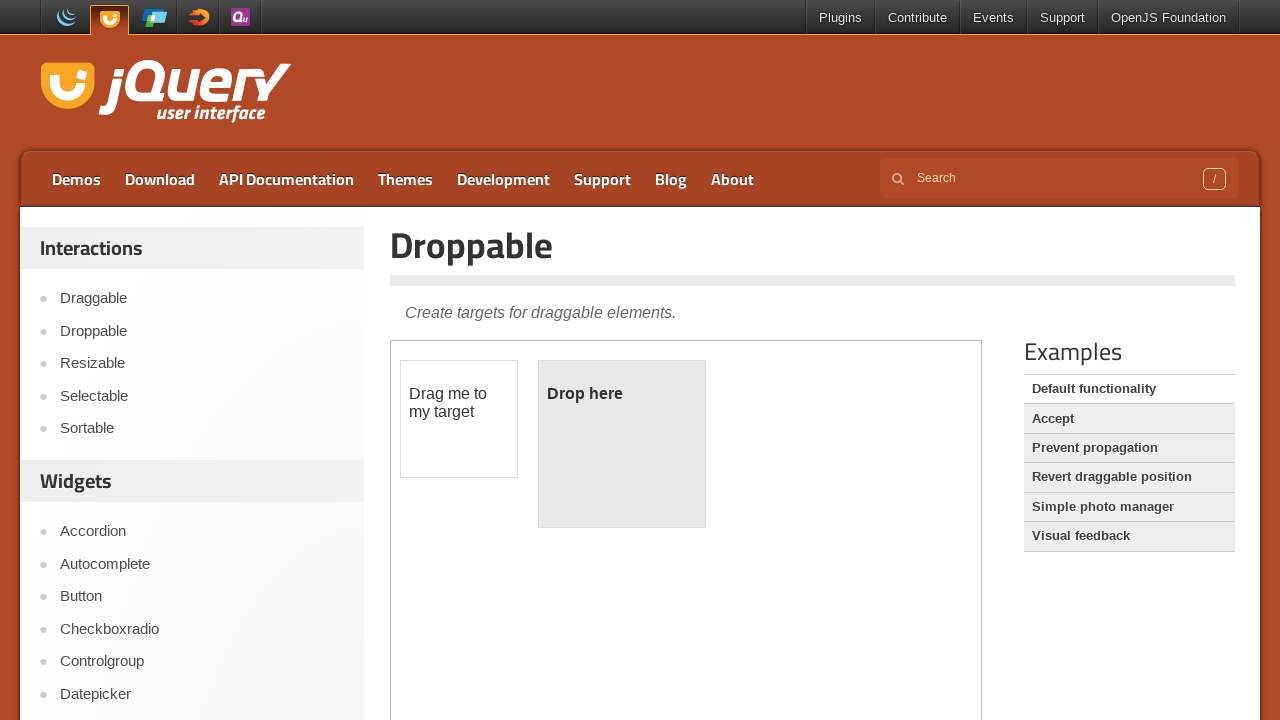

Located demo iframe
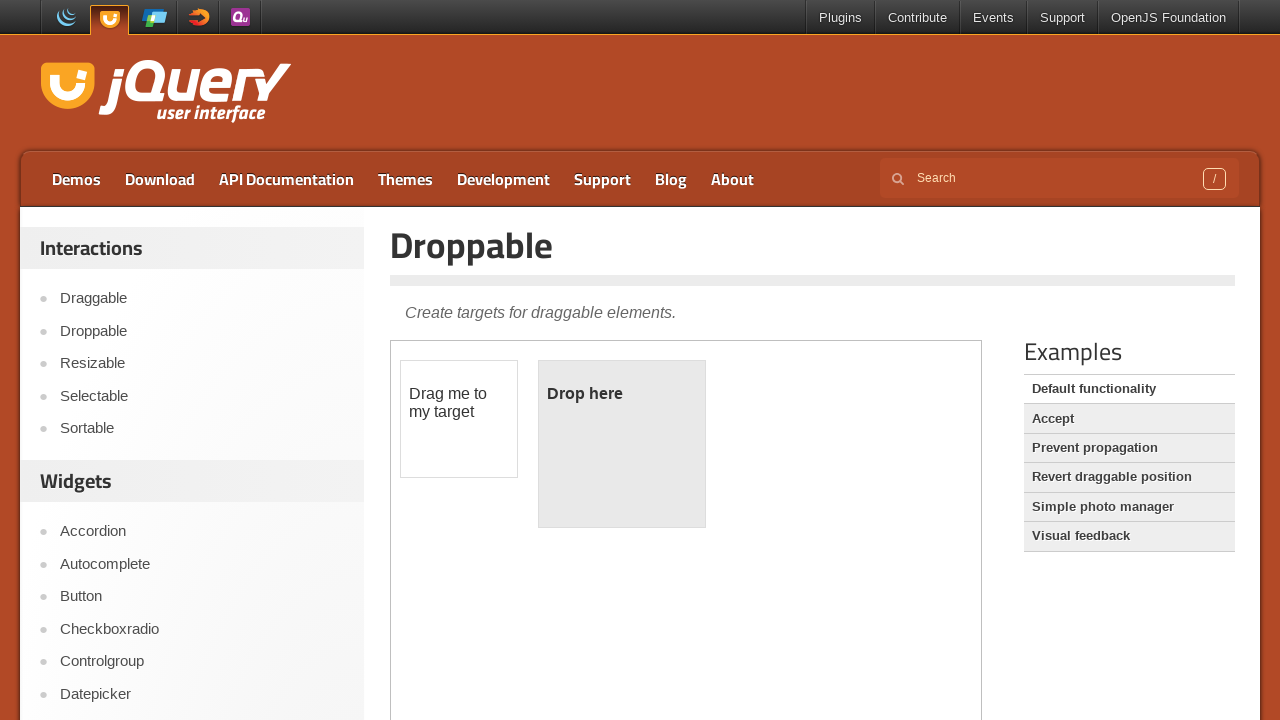

Located draggable element
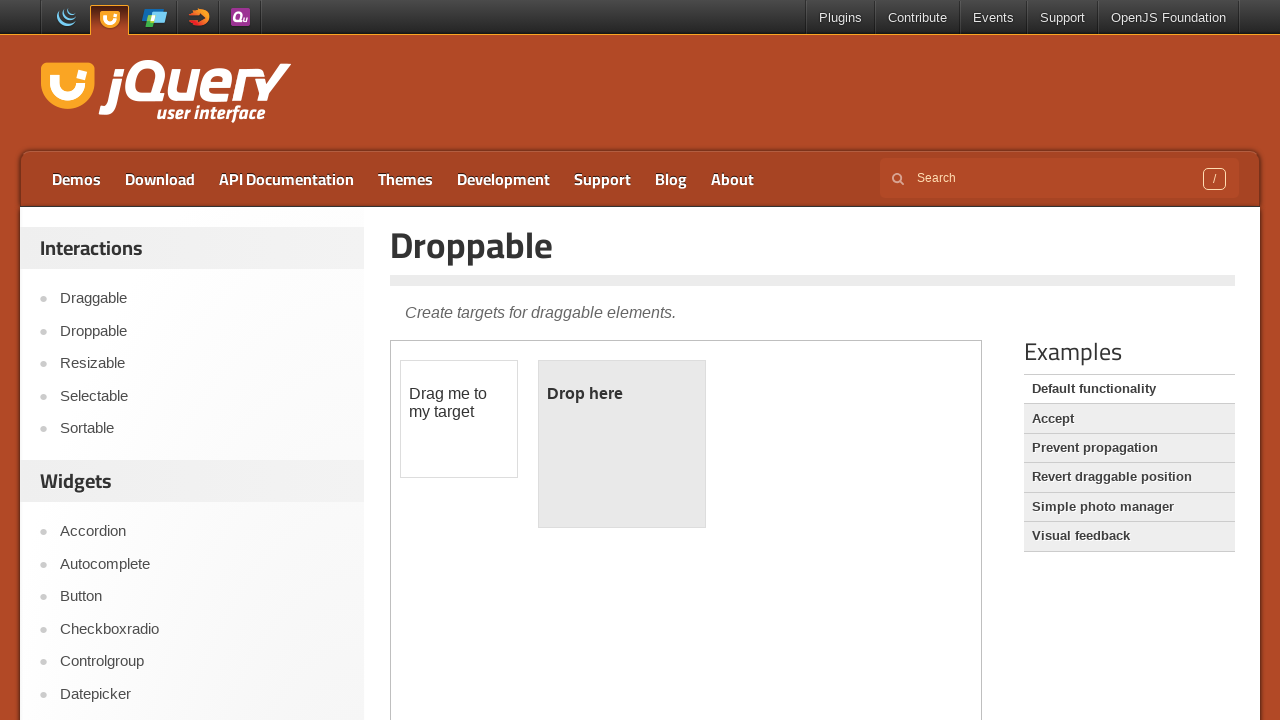

Dragged draggable element by offset (100, 100) at (501, 461)
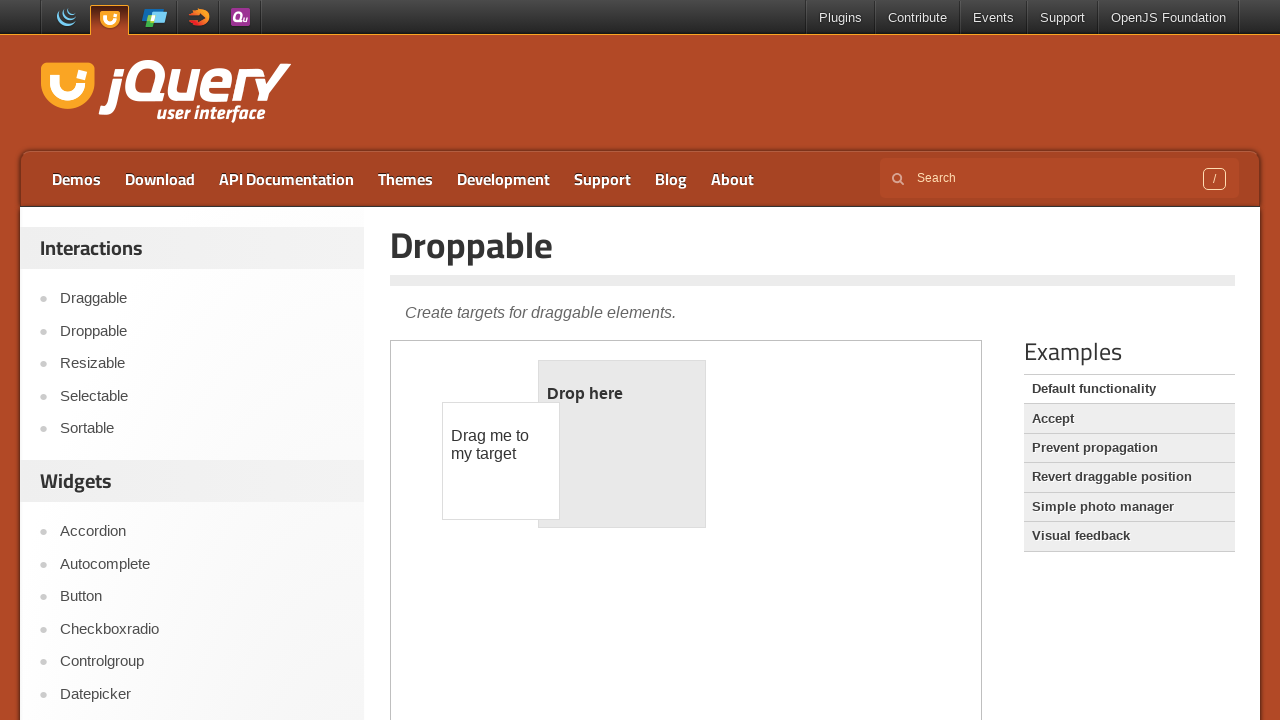

Located droppable target element
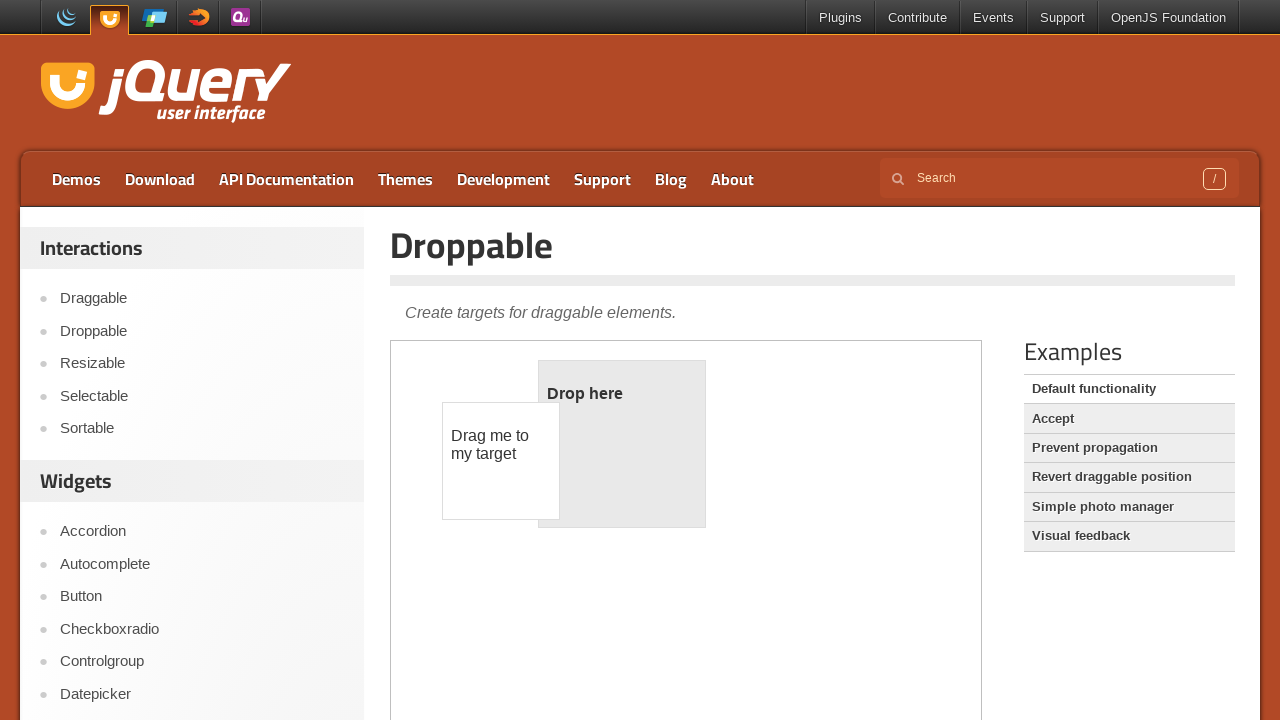

Dragged draggable element to droppable target at (622, 444)
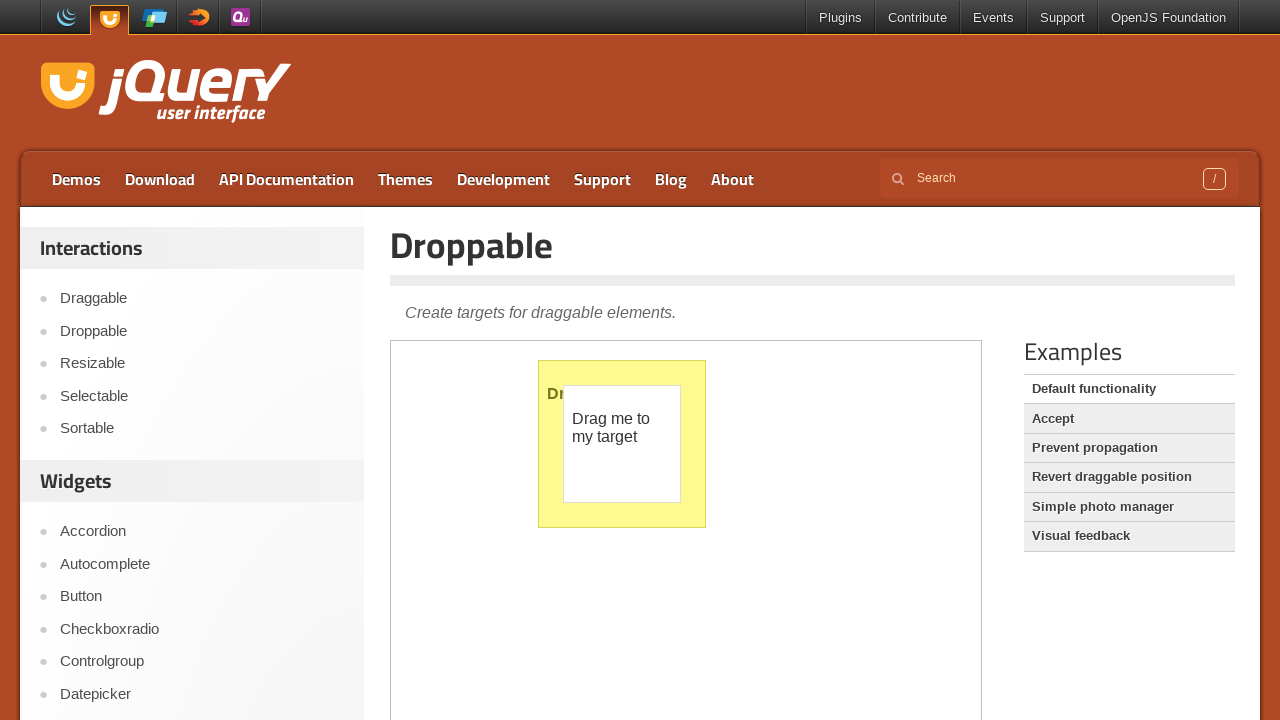

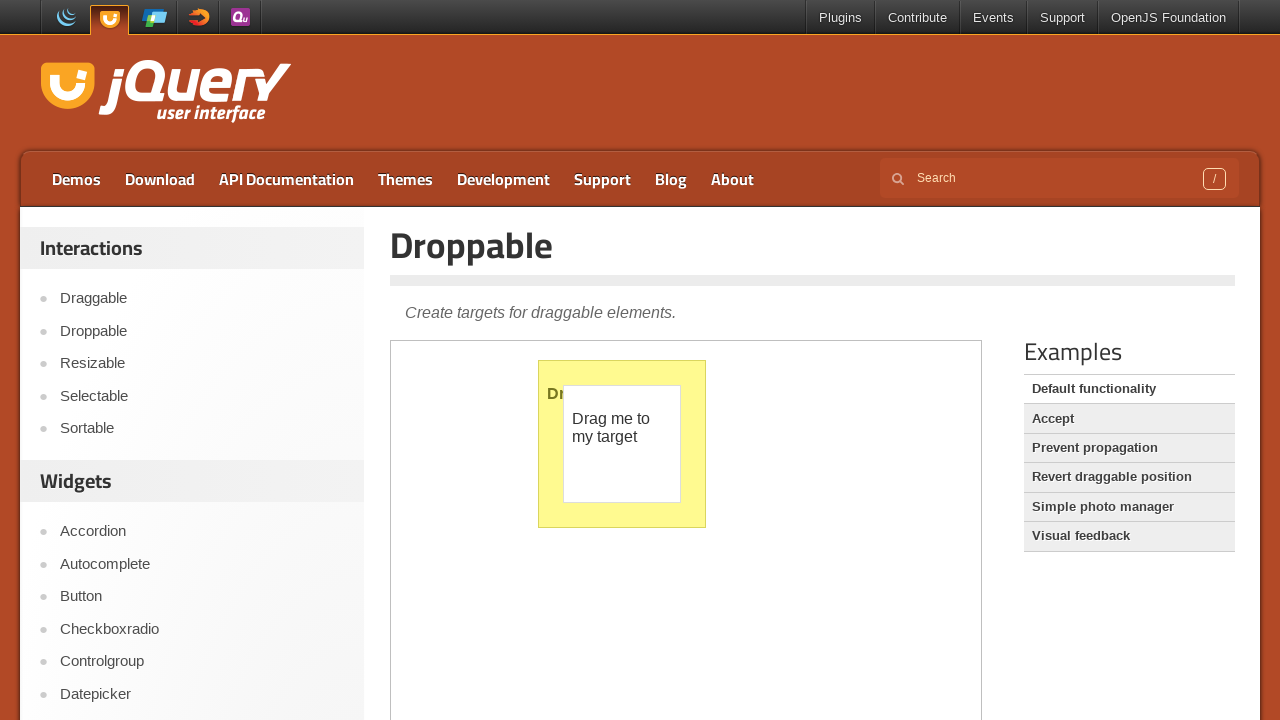